Tests dropdown selection functionality by selecting a day from a dropdown menu and verifying the selection

Starting URL: https://www.lambdatest.com/selenium-playground/select-dropdown-demo

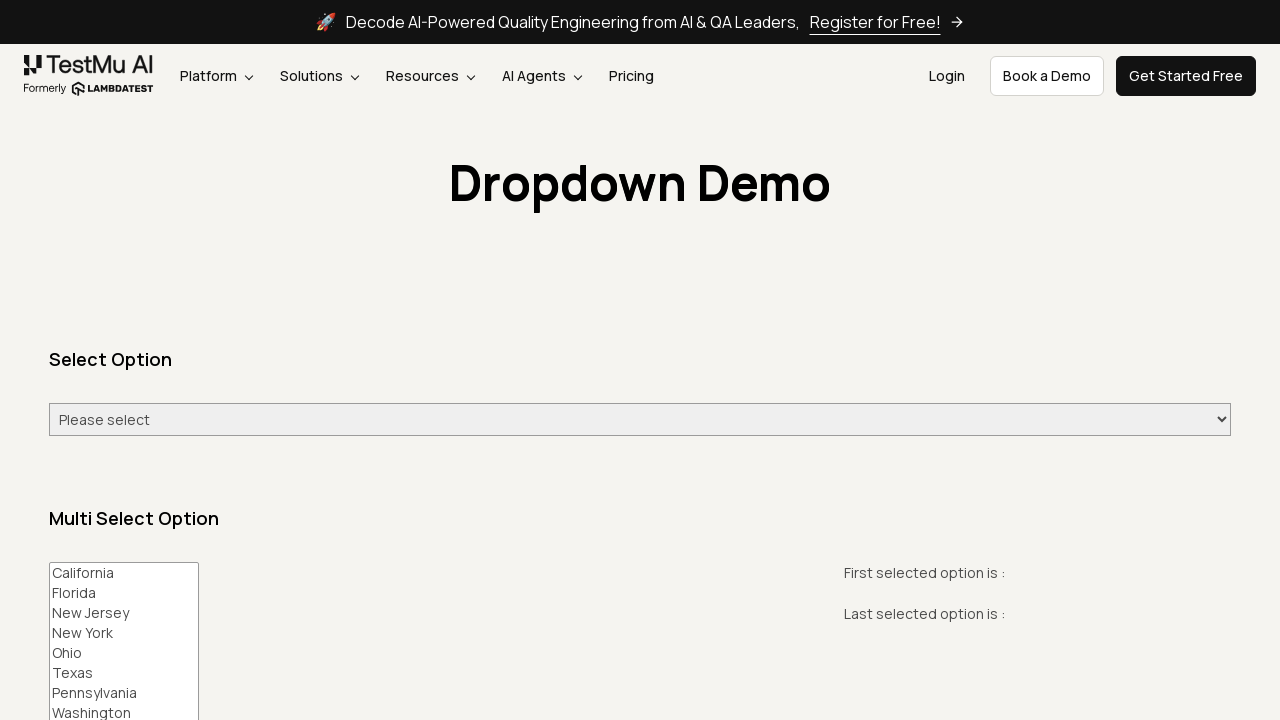

Navigated to dropdown demo page
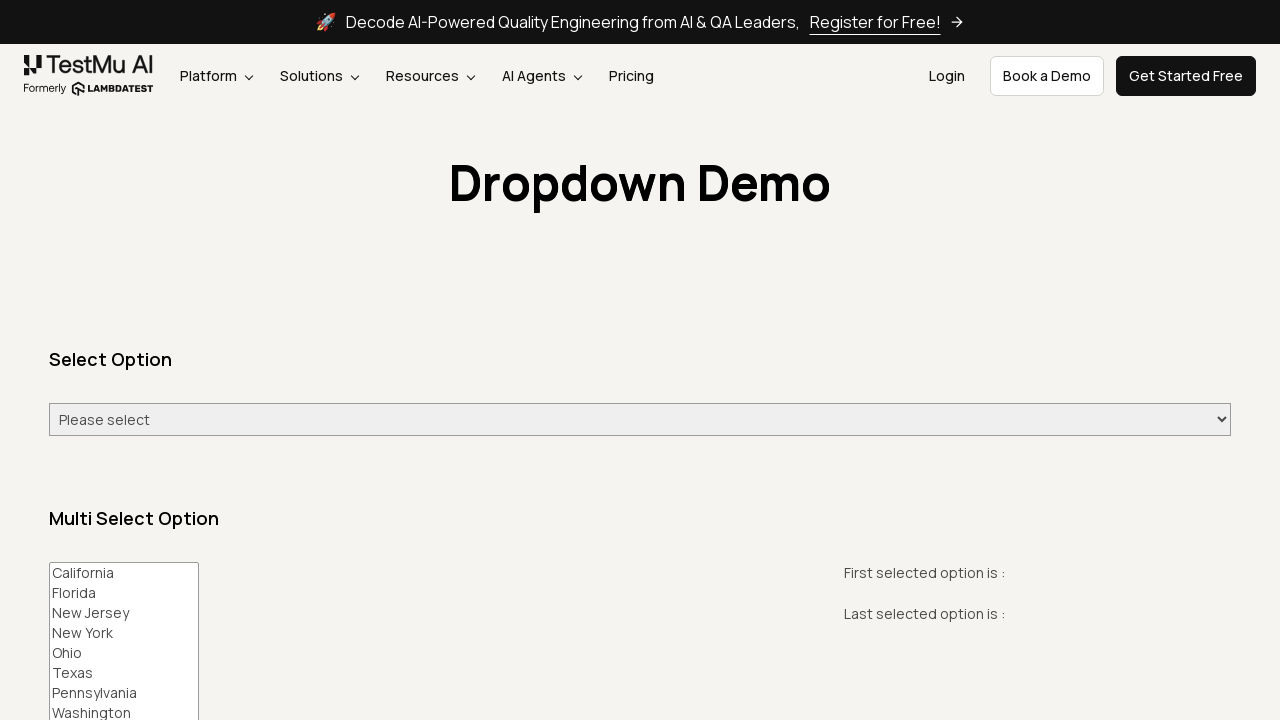

Located dropdown element with id 'select-demo'
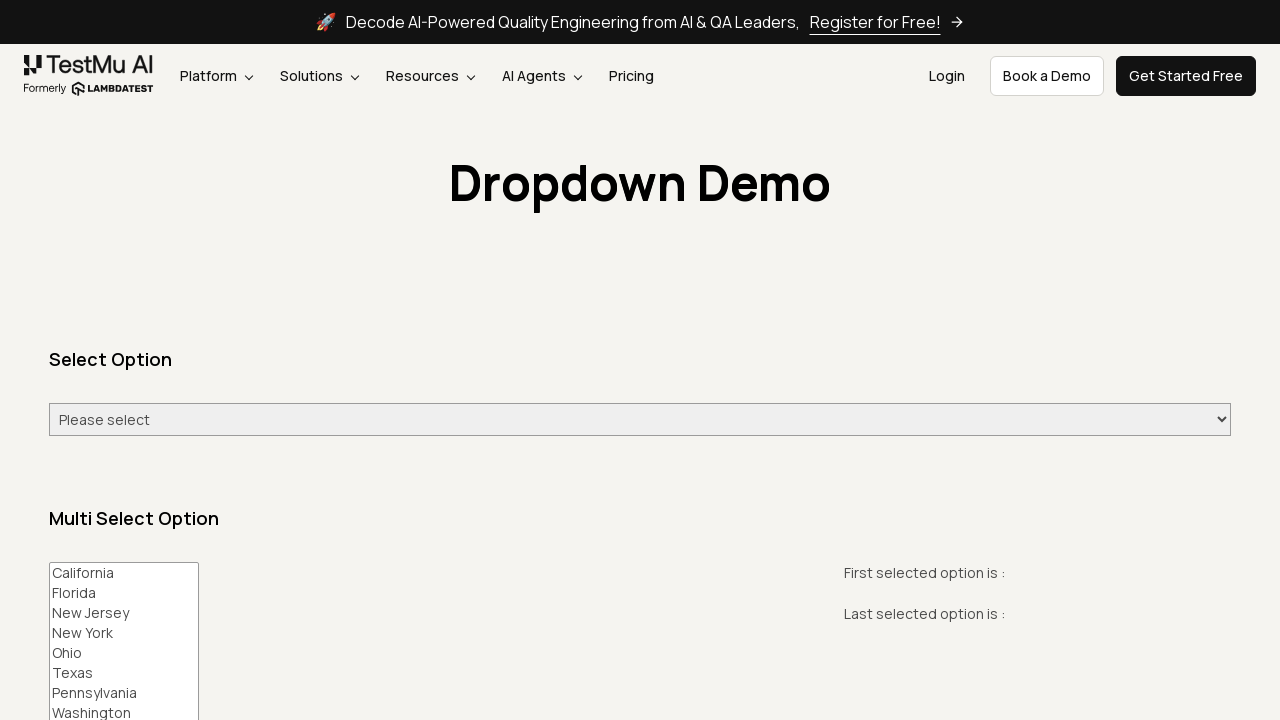

Selected 'Sunday' from the dropdown menu on #select-demo
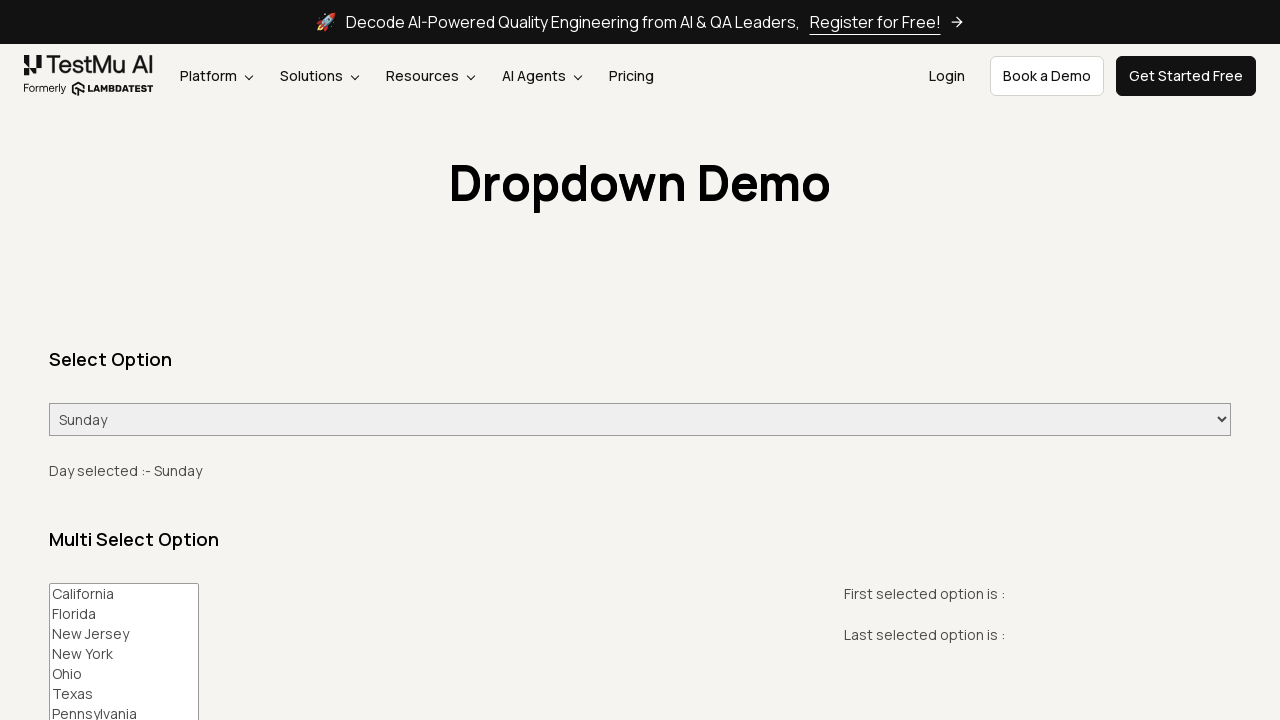

Located selected value display element
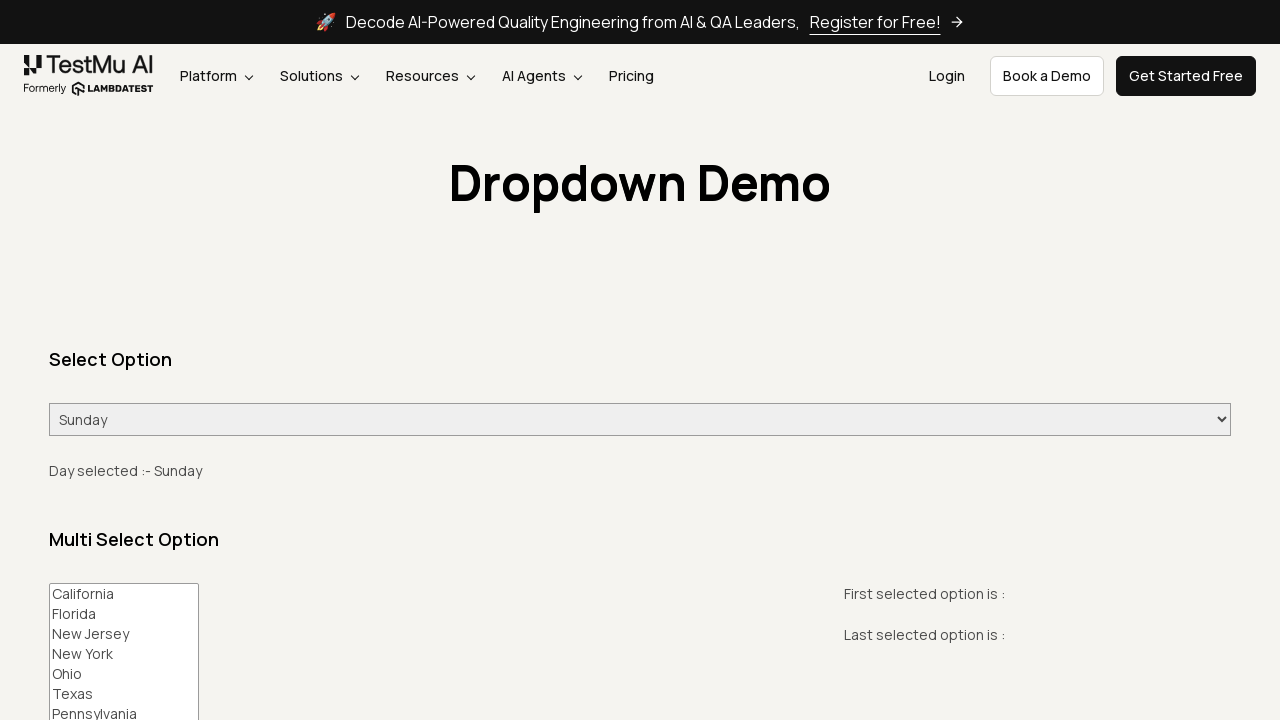

Verified that 'Sunday' is displayed in the selected value
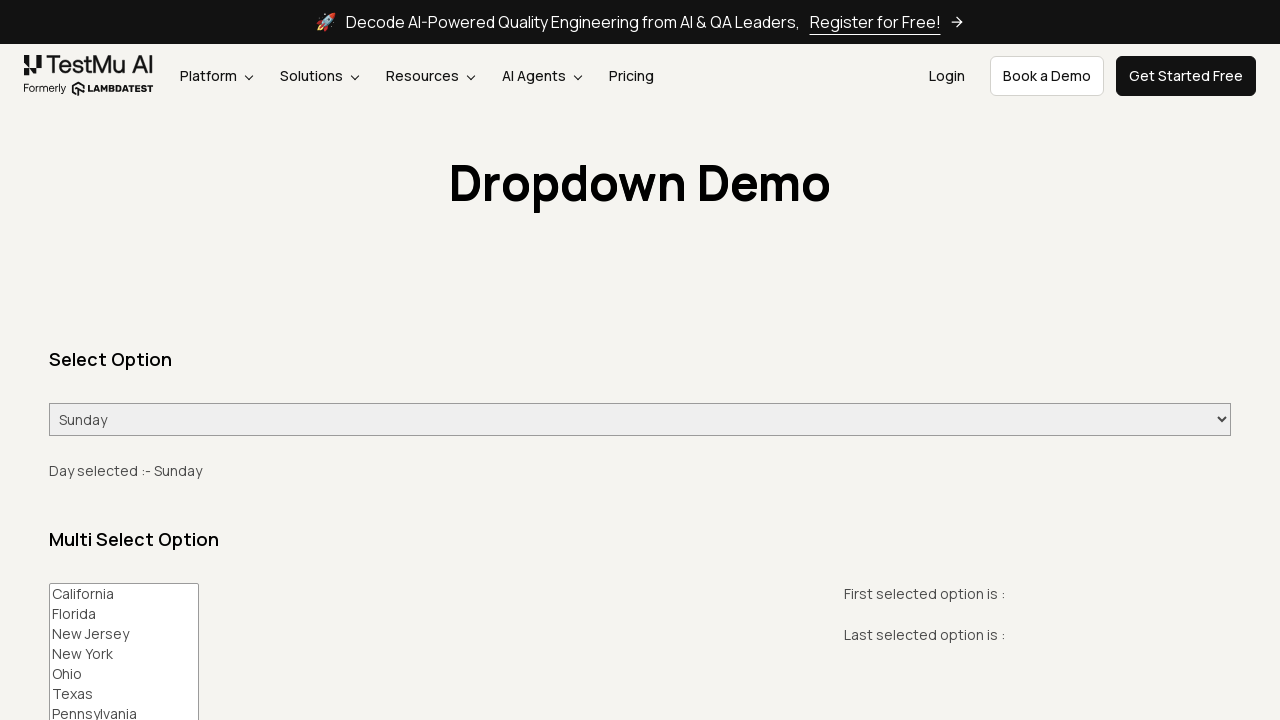

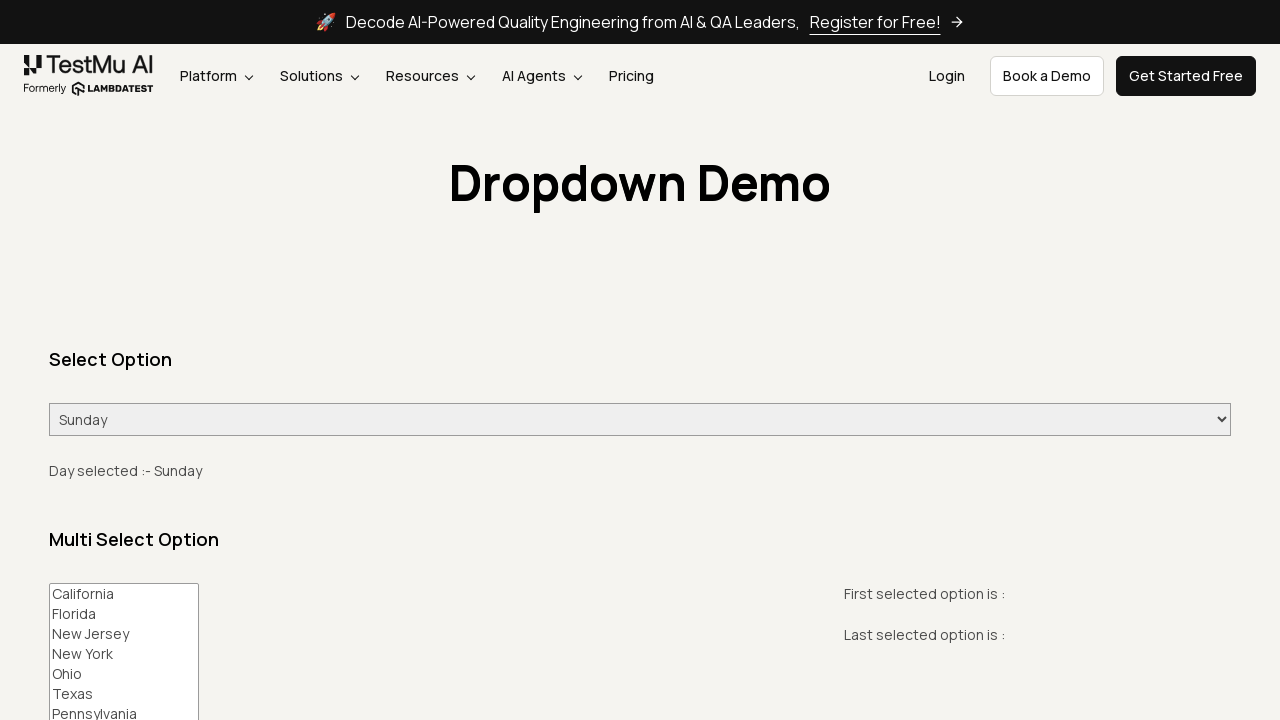